Tests the FAQ accordion dropdown by scrolling to the questions section, clicking the first accordion item, and verifying the expanded text content shows pricing information.

Starting URL: https://qa-scooter.praktikum-services.ru/

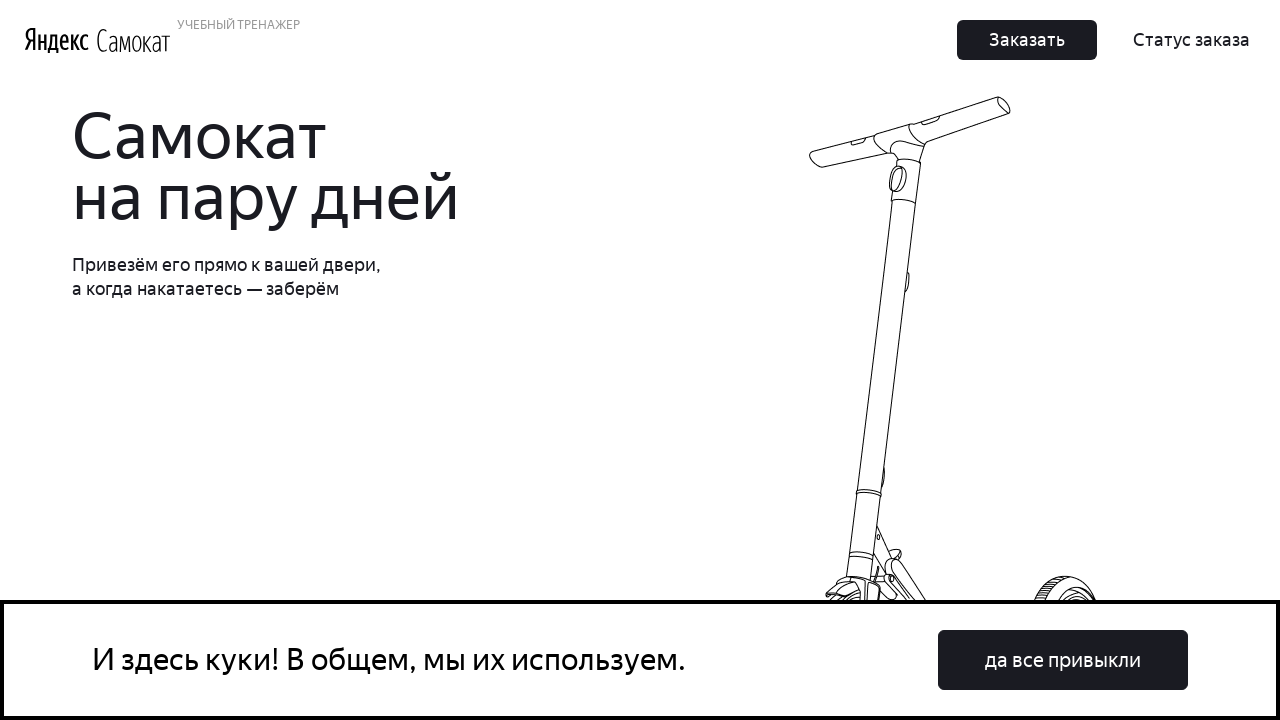

Scrolled to FAQ questions section
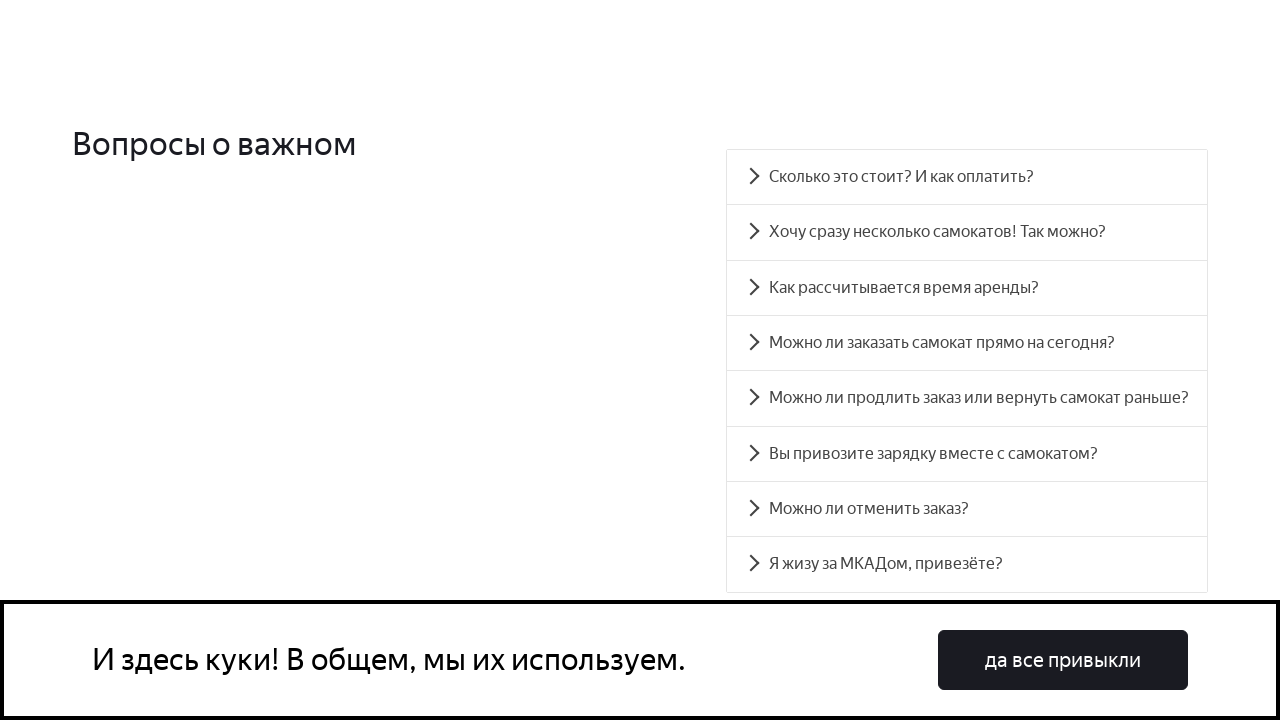

Clicked first accordion item to expand at (967, 177) on xpath=//*[@id='accordion__heading-0']
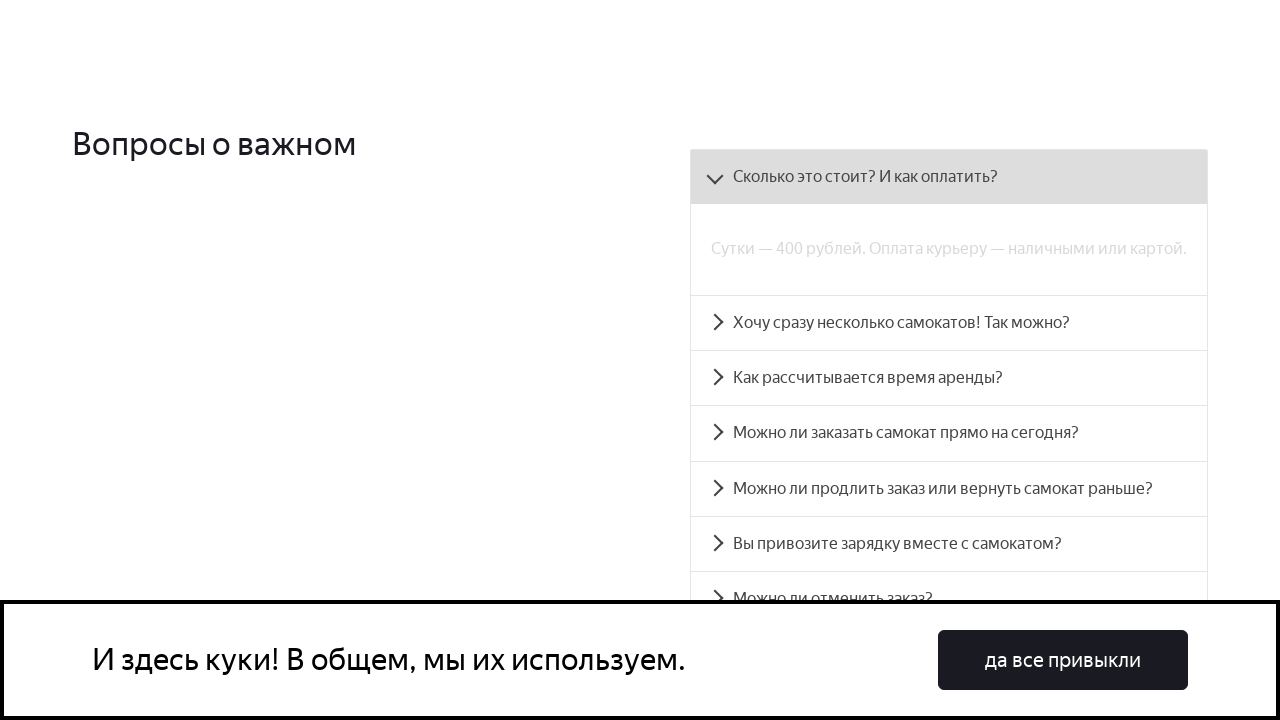

Accordion panel content became visible
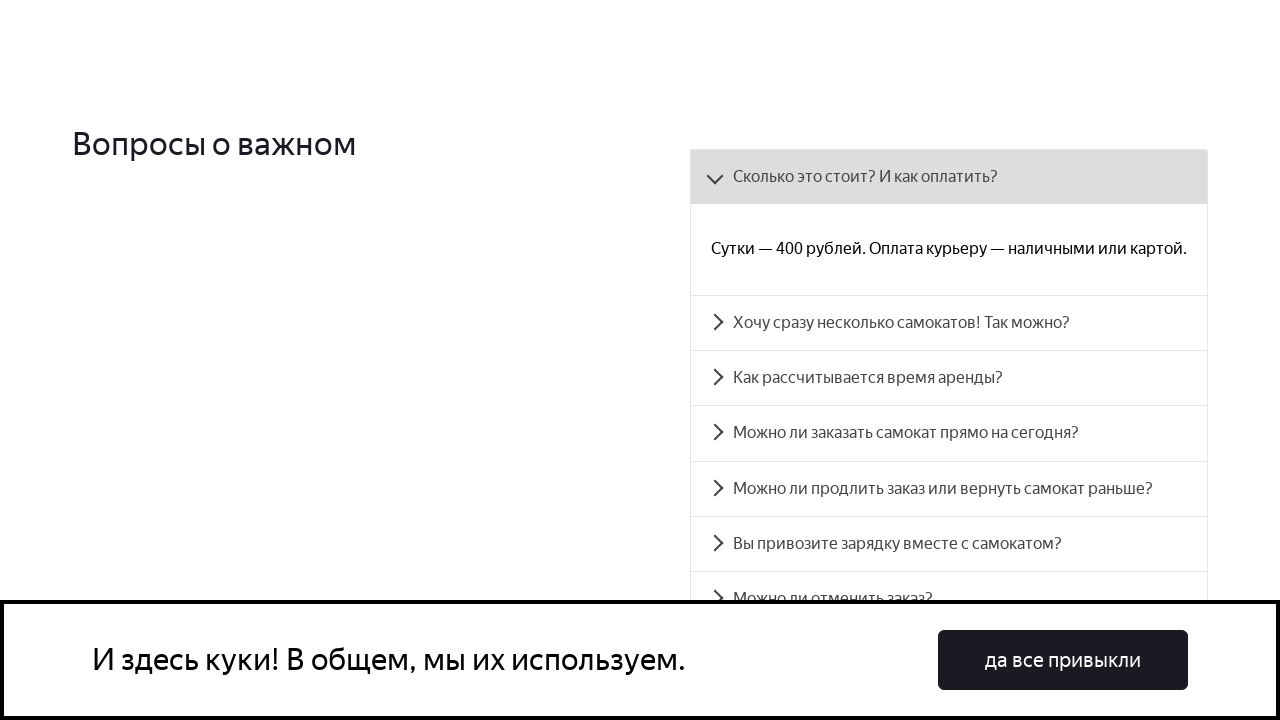

Verified accordion content displays correct pricing information: 'Сутки — 400 рублей. Оплата курьеру — наличными или картой.'
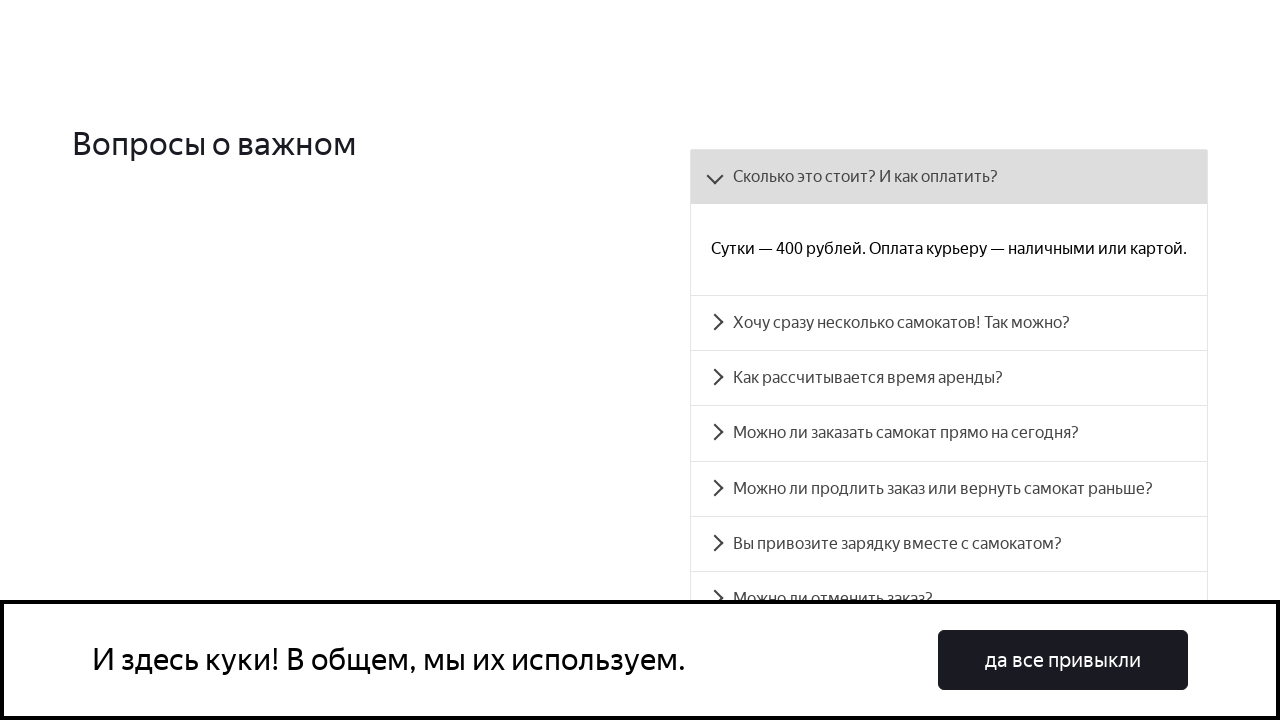

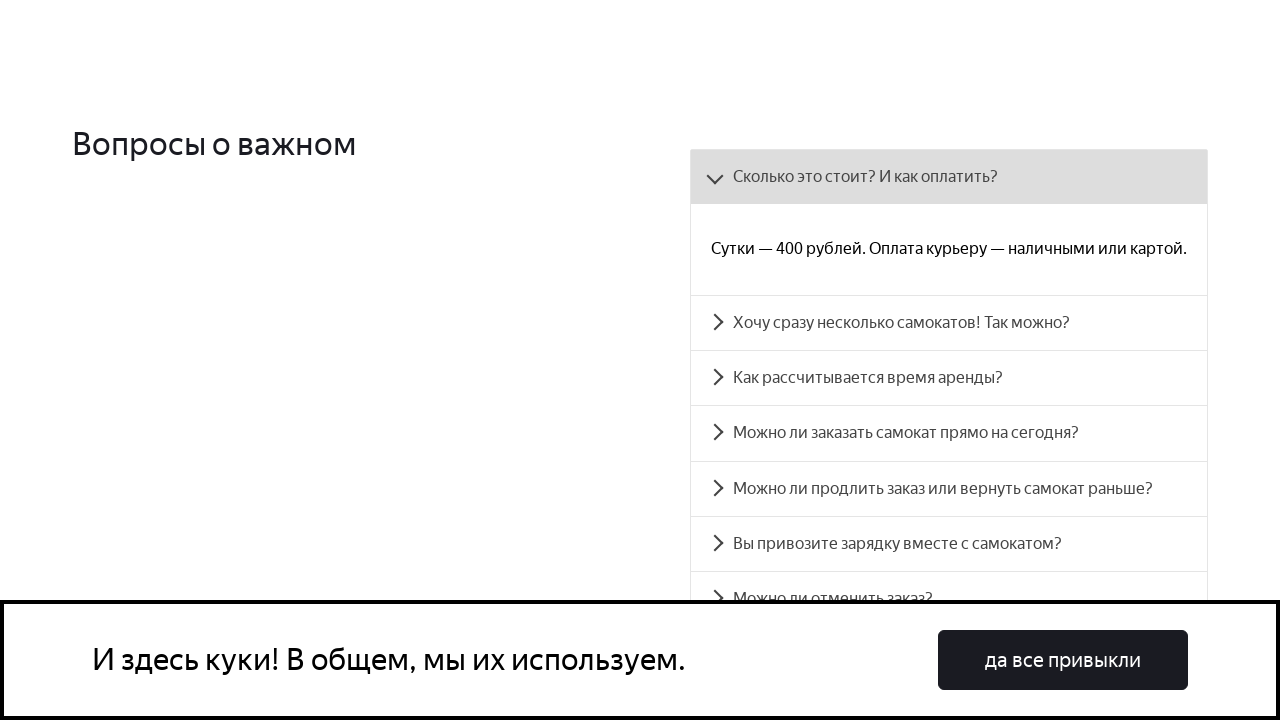